Tests multiple browser interactions including opening new tabs, handling alerts, and working with iframes on a practice automation page

Starting URL: https://rahulshettyacademy.com/AutomationPractice/

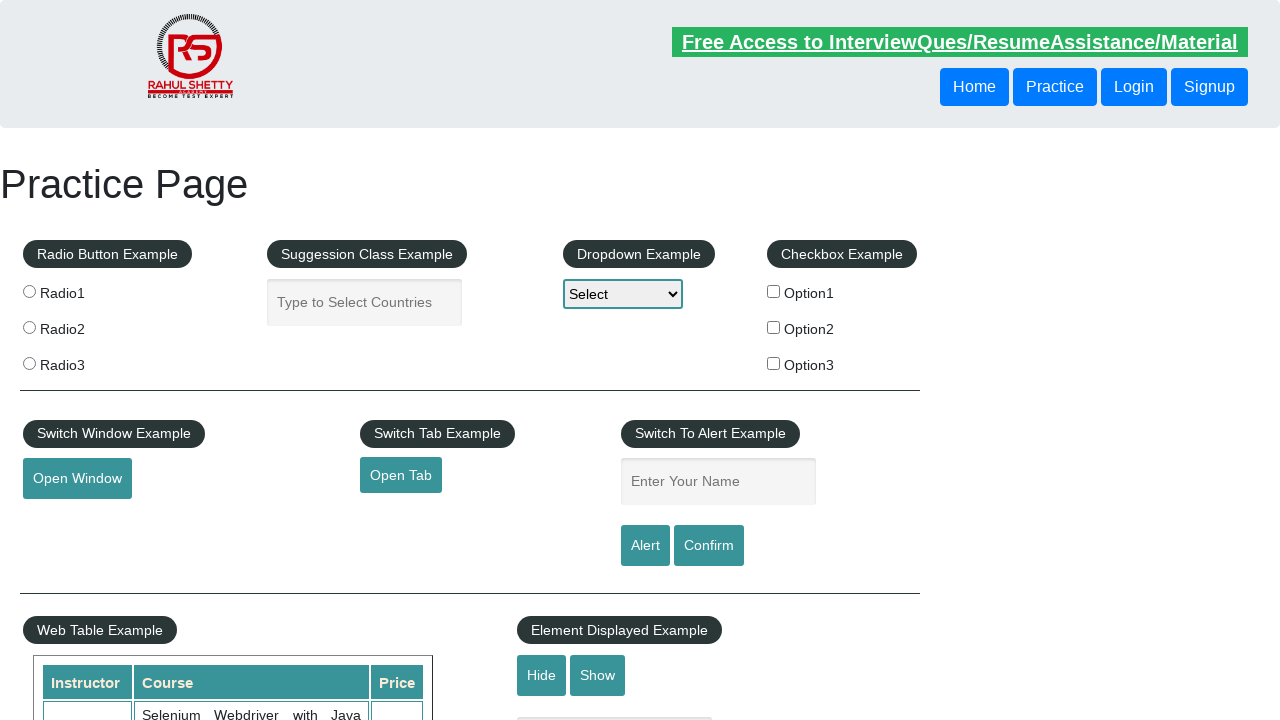

Clicked button to open new tab at (401, 475) on #opentab
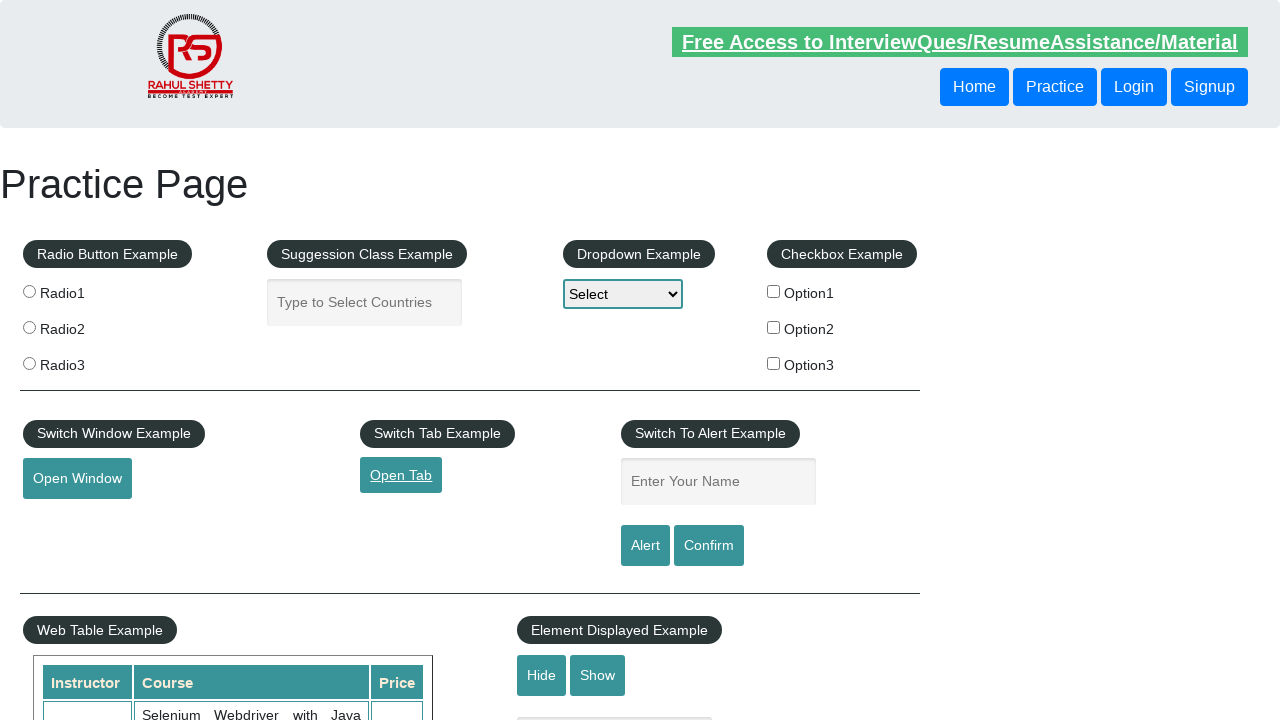

New tab loaded
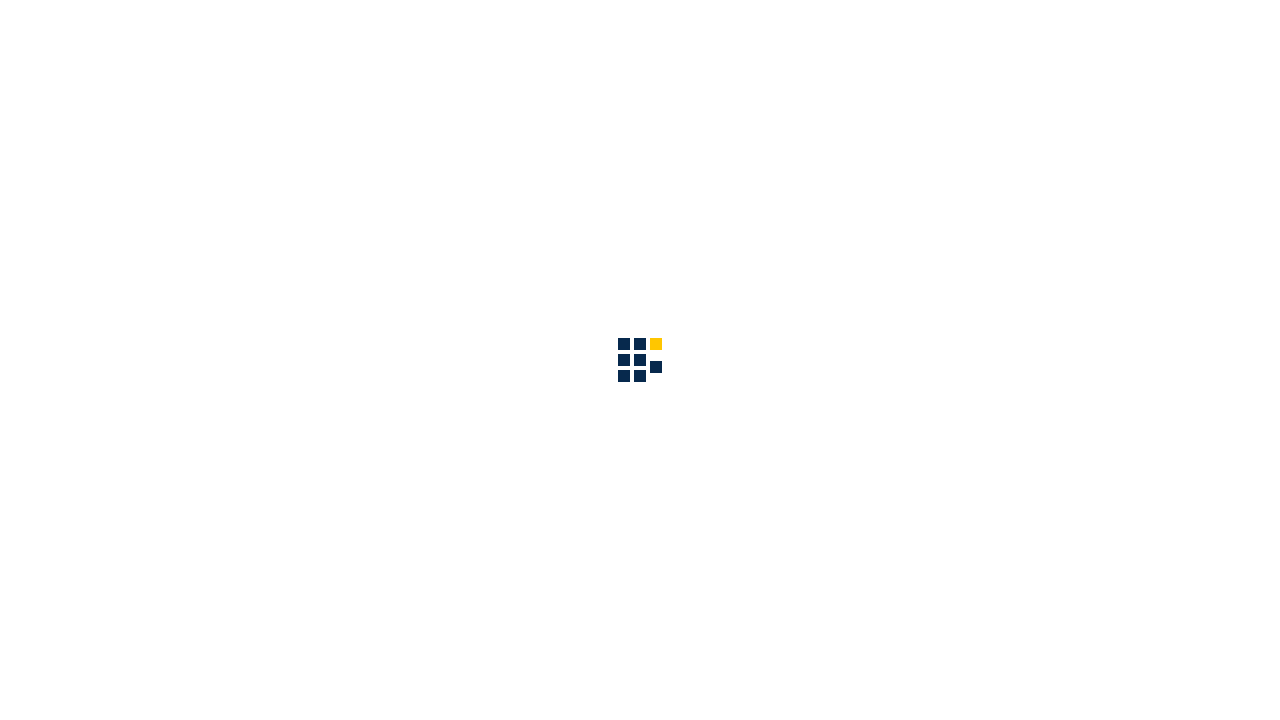

Verified new tab title matches expected value
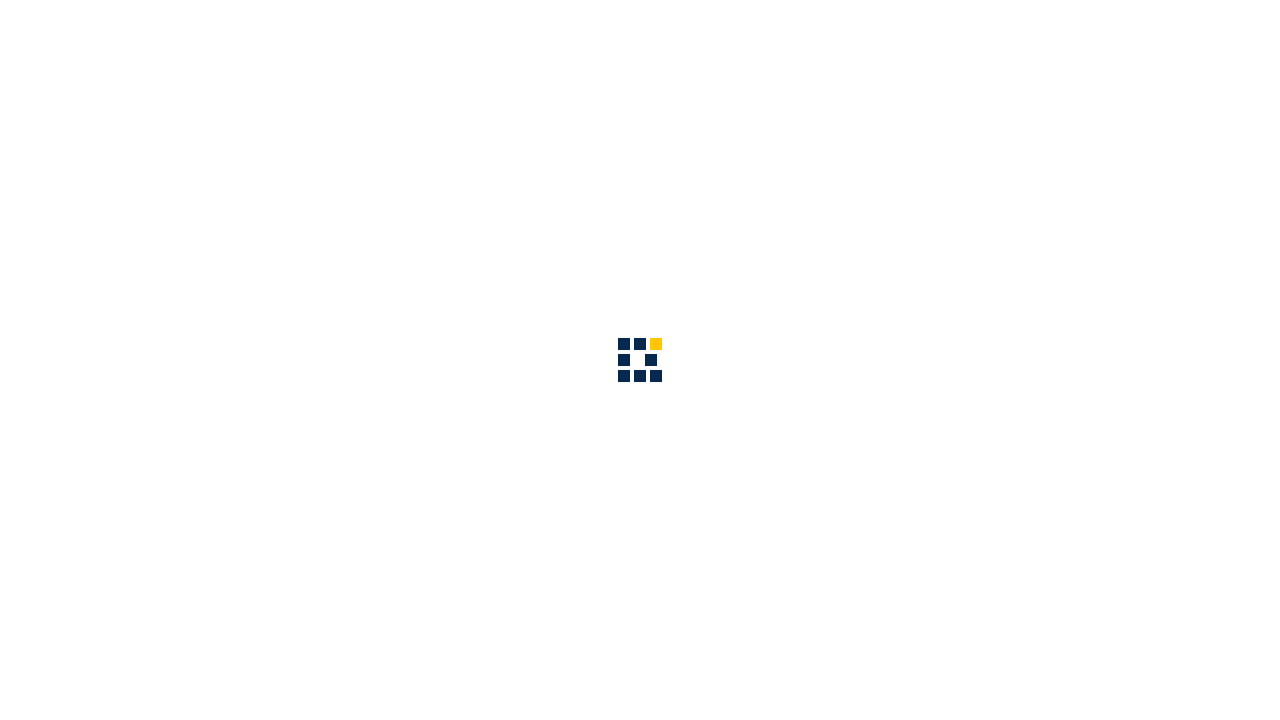

Closed new tab
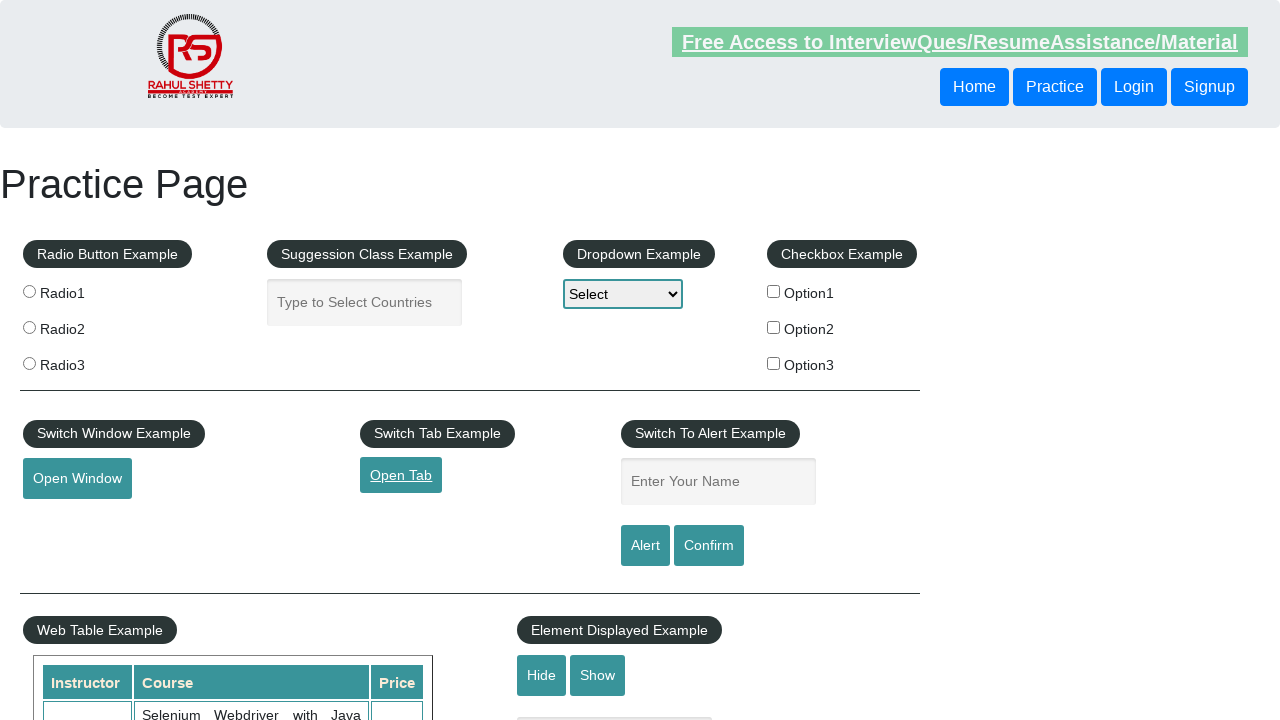

Filled name input field with 'Vikram' on input[placeholder='Enter Your Name']
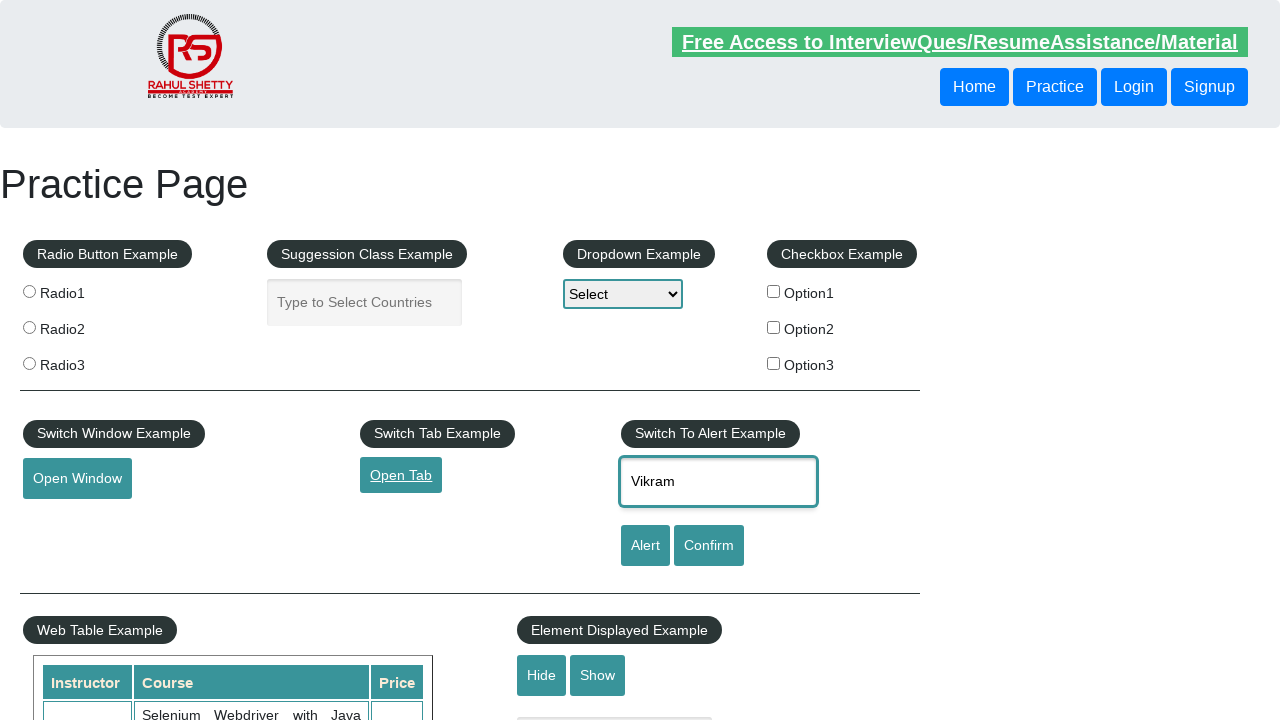

Set up dialog handler to accept alerts
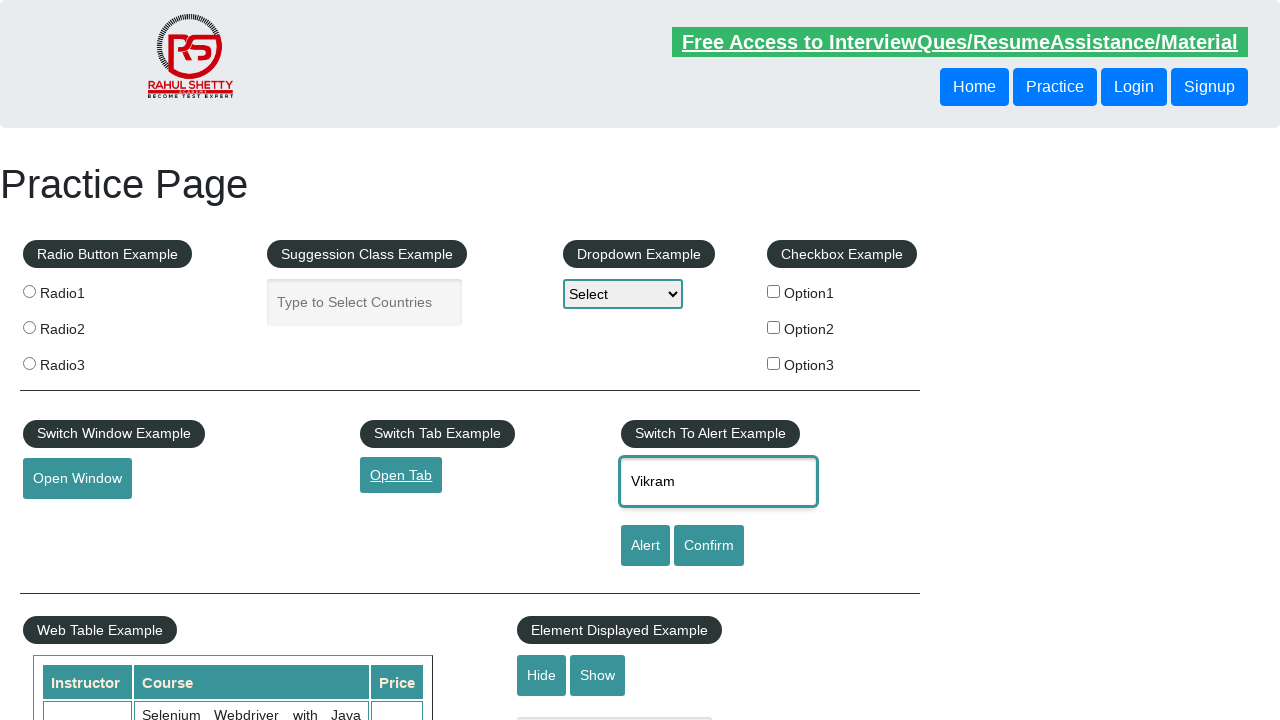

Clicked alert button at (645, 546) on #alertbtn
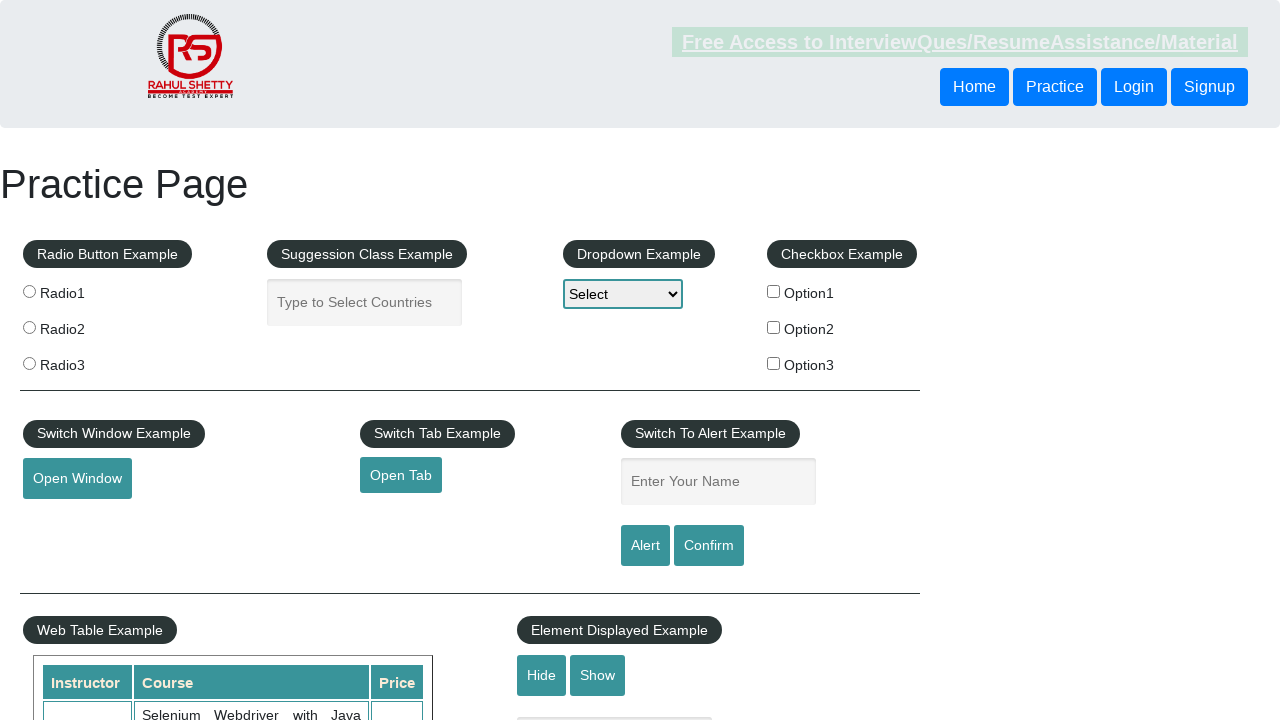

Located iframe with ID 'courses-iframe'
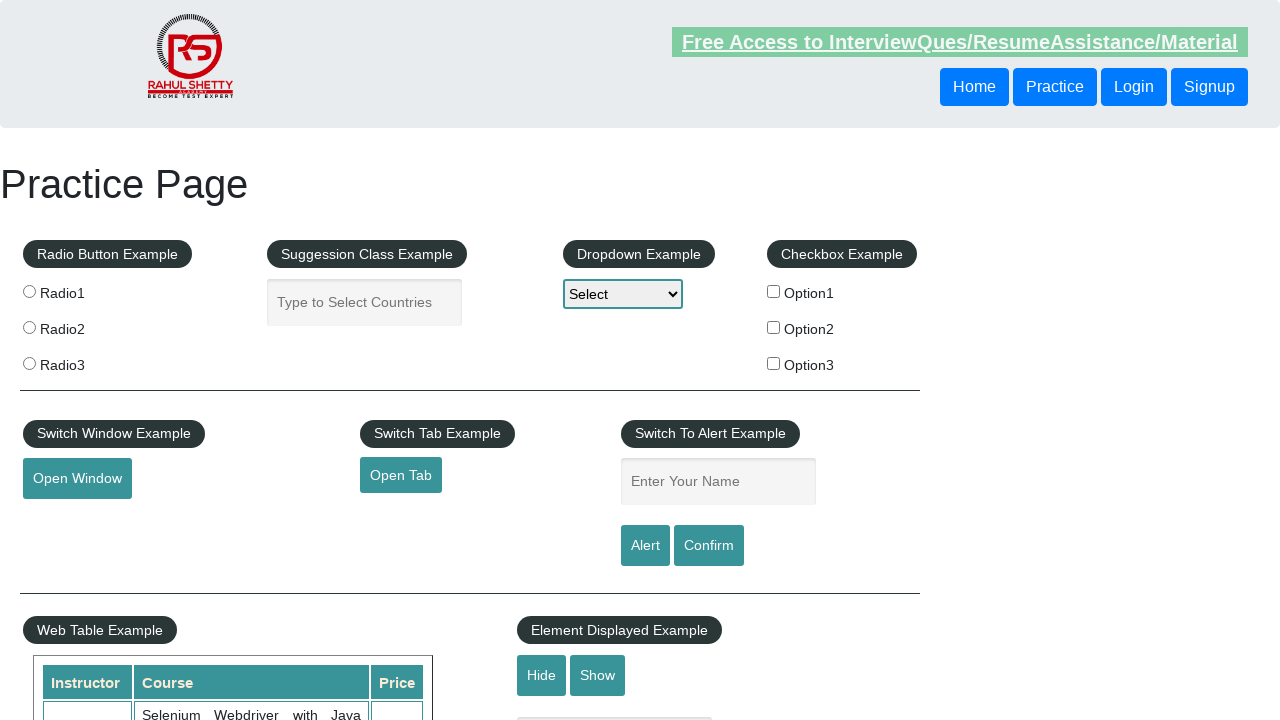

Clicked navigation item in iframe at (618, 360) on #courses-iframe >> internal:control=enter-frame >> (//ul[@class='navigation clea
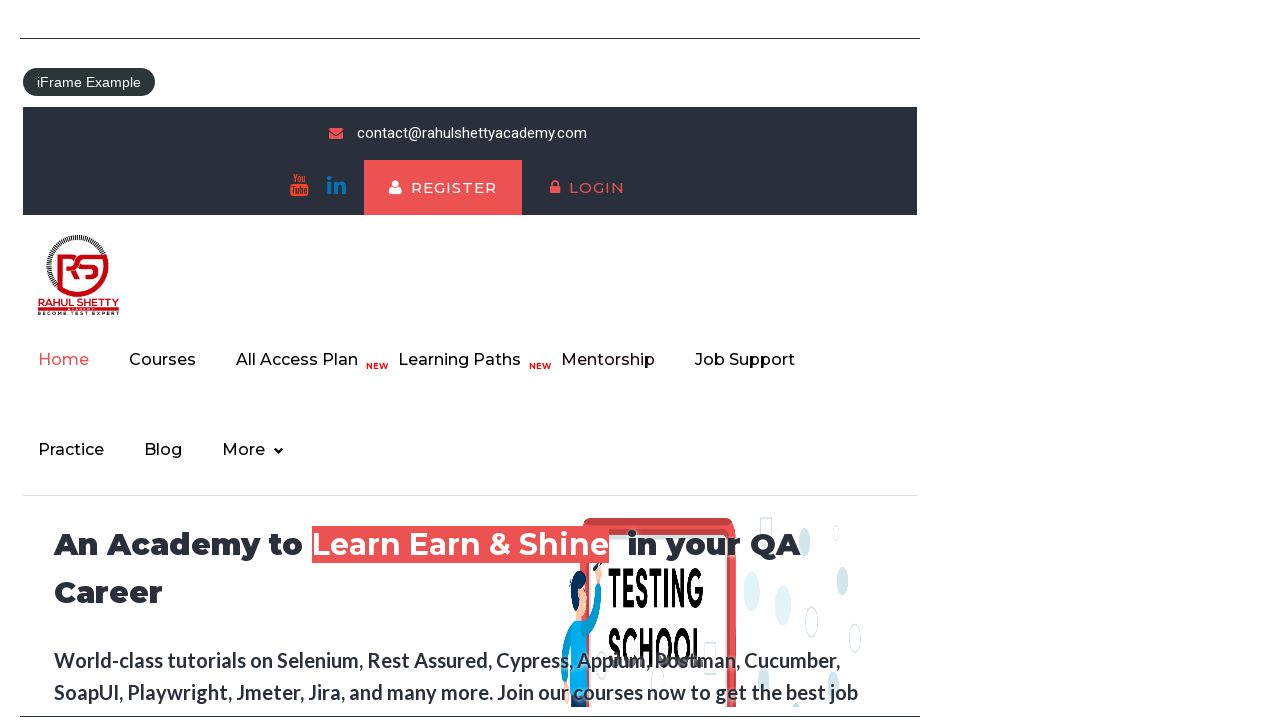

Clicked primary button in main page context at (1134, 87) on xpath=//button[@class='btn btn-primary'][2]
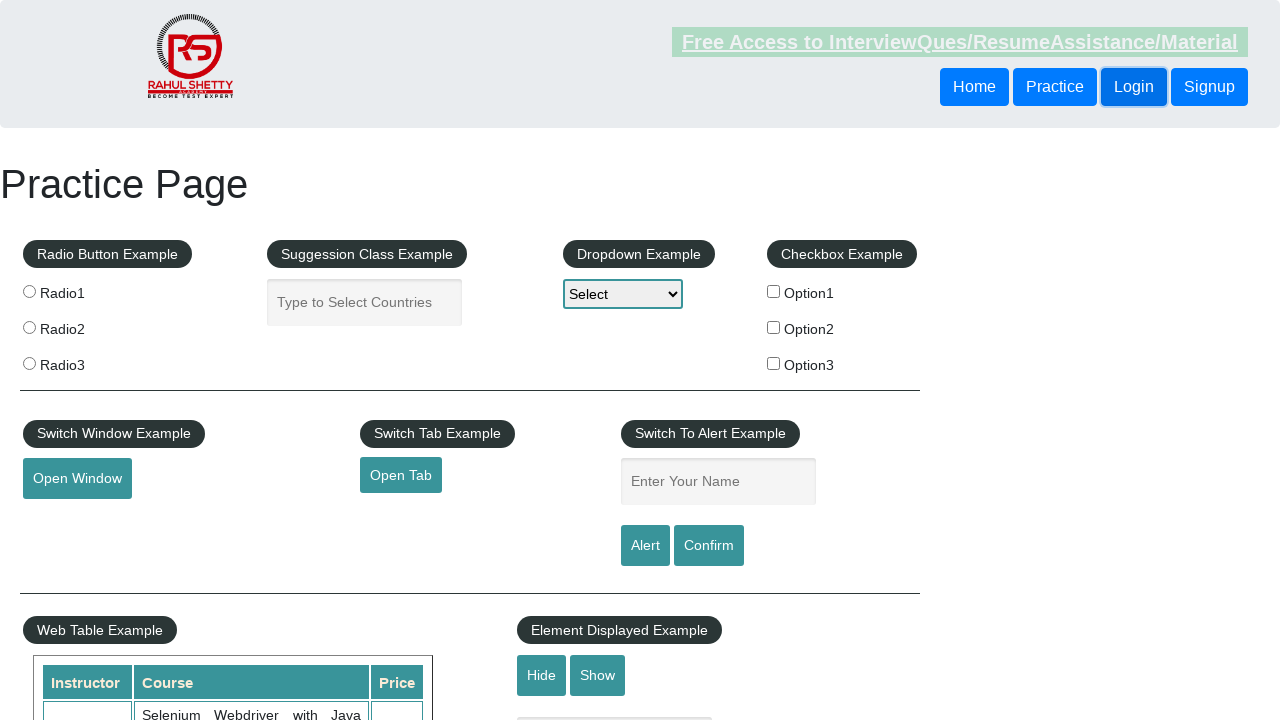

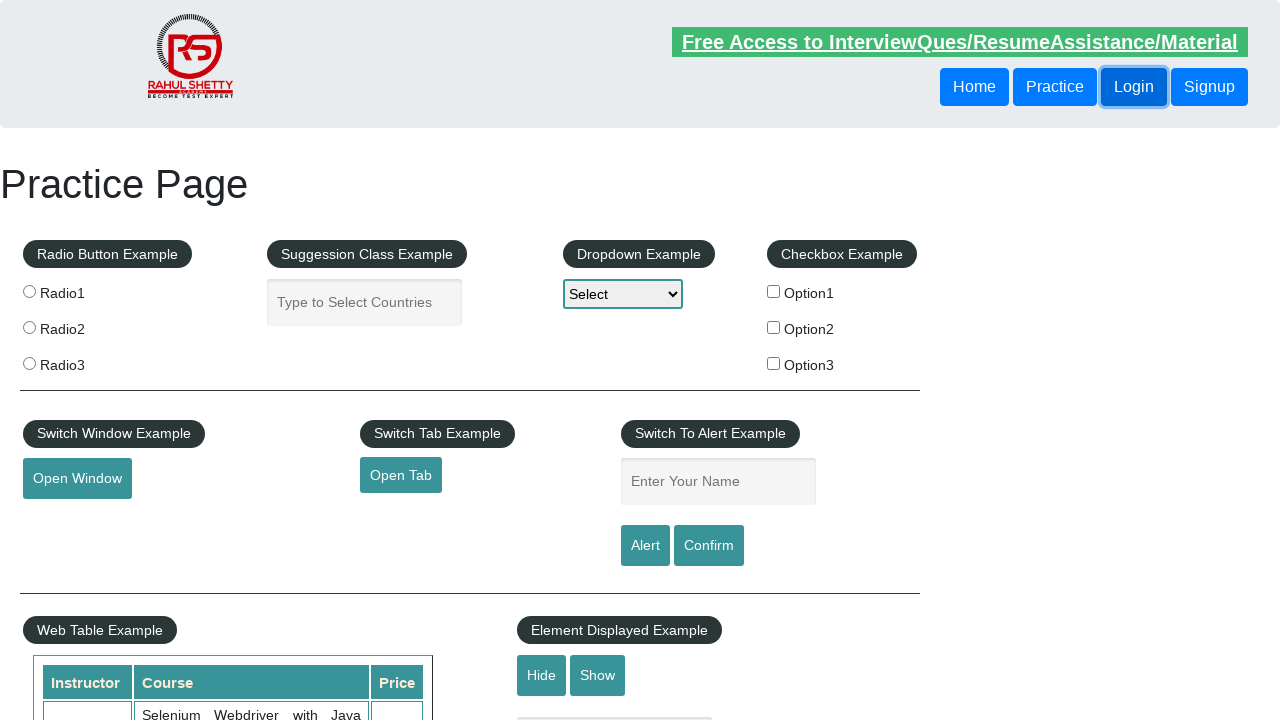